Navigates to the ToolsQA automation practice form page and maximizes the browser window to verify the page loads correctly.

Starting URL: http://toolsqa.com/automation-practice-form/

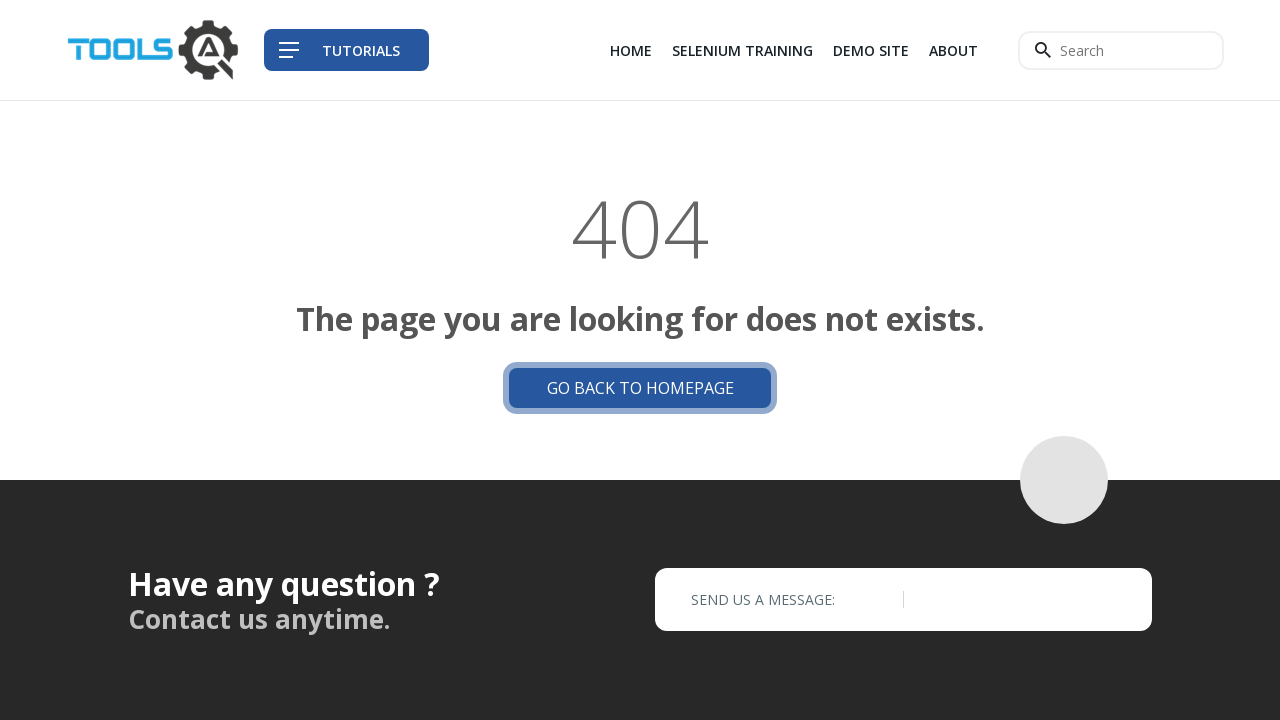

Navigated to ToolsQA automation practice form page
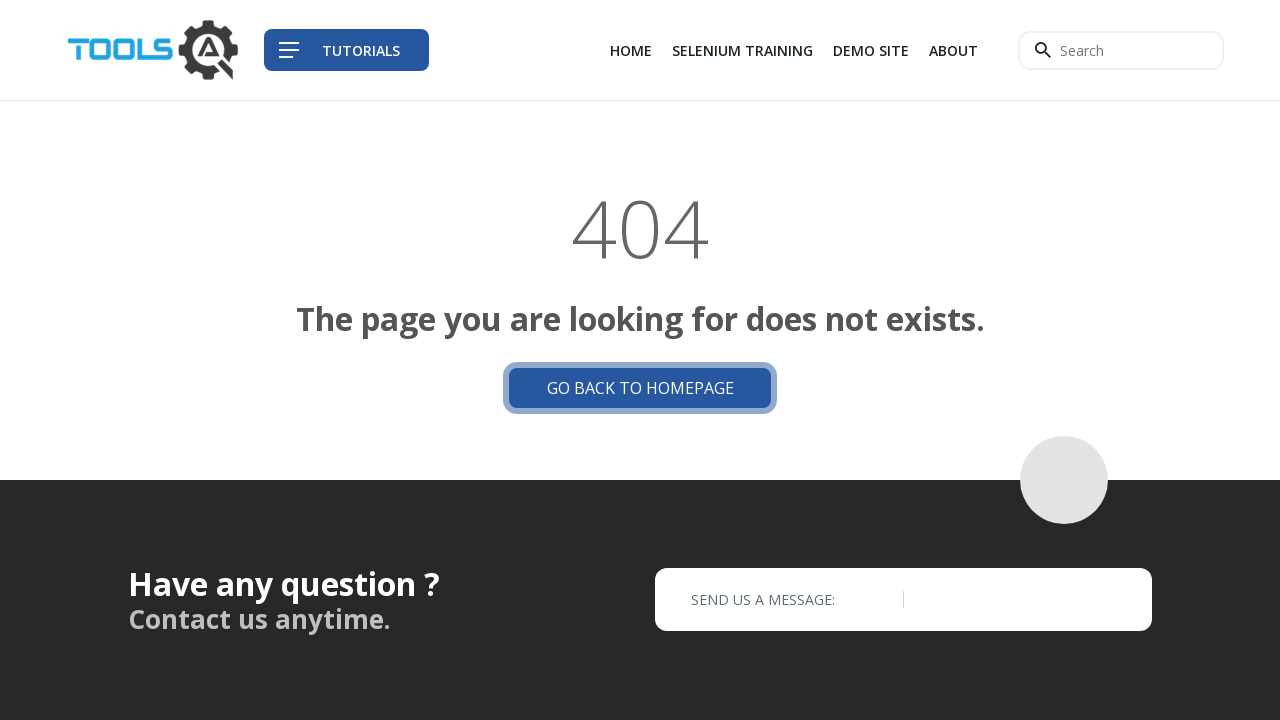

Maximized browser window to 1920x1080
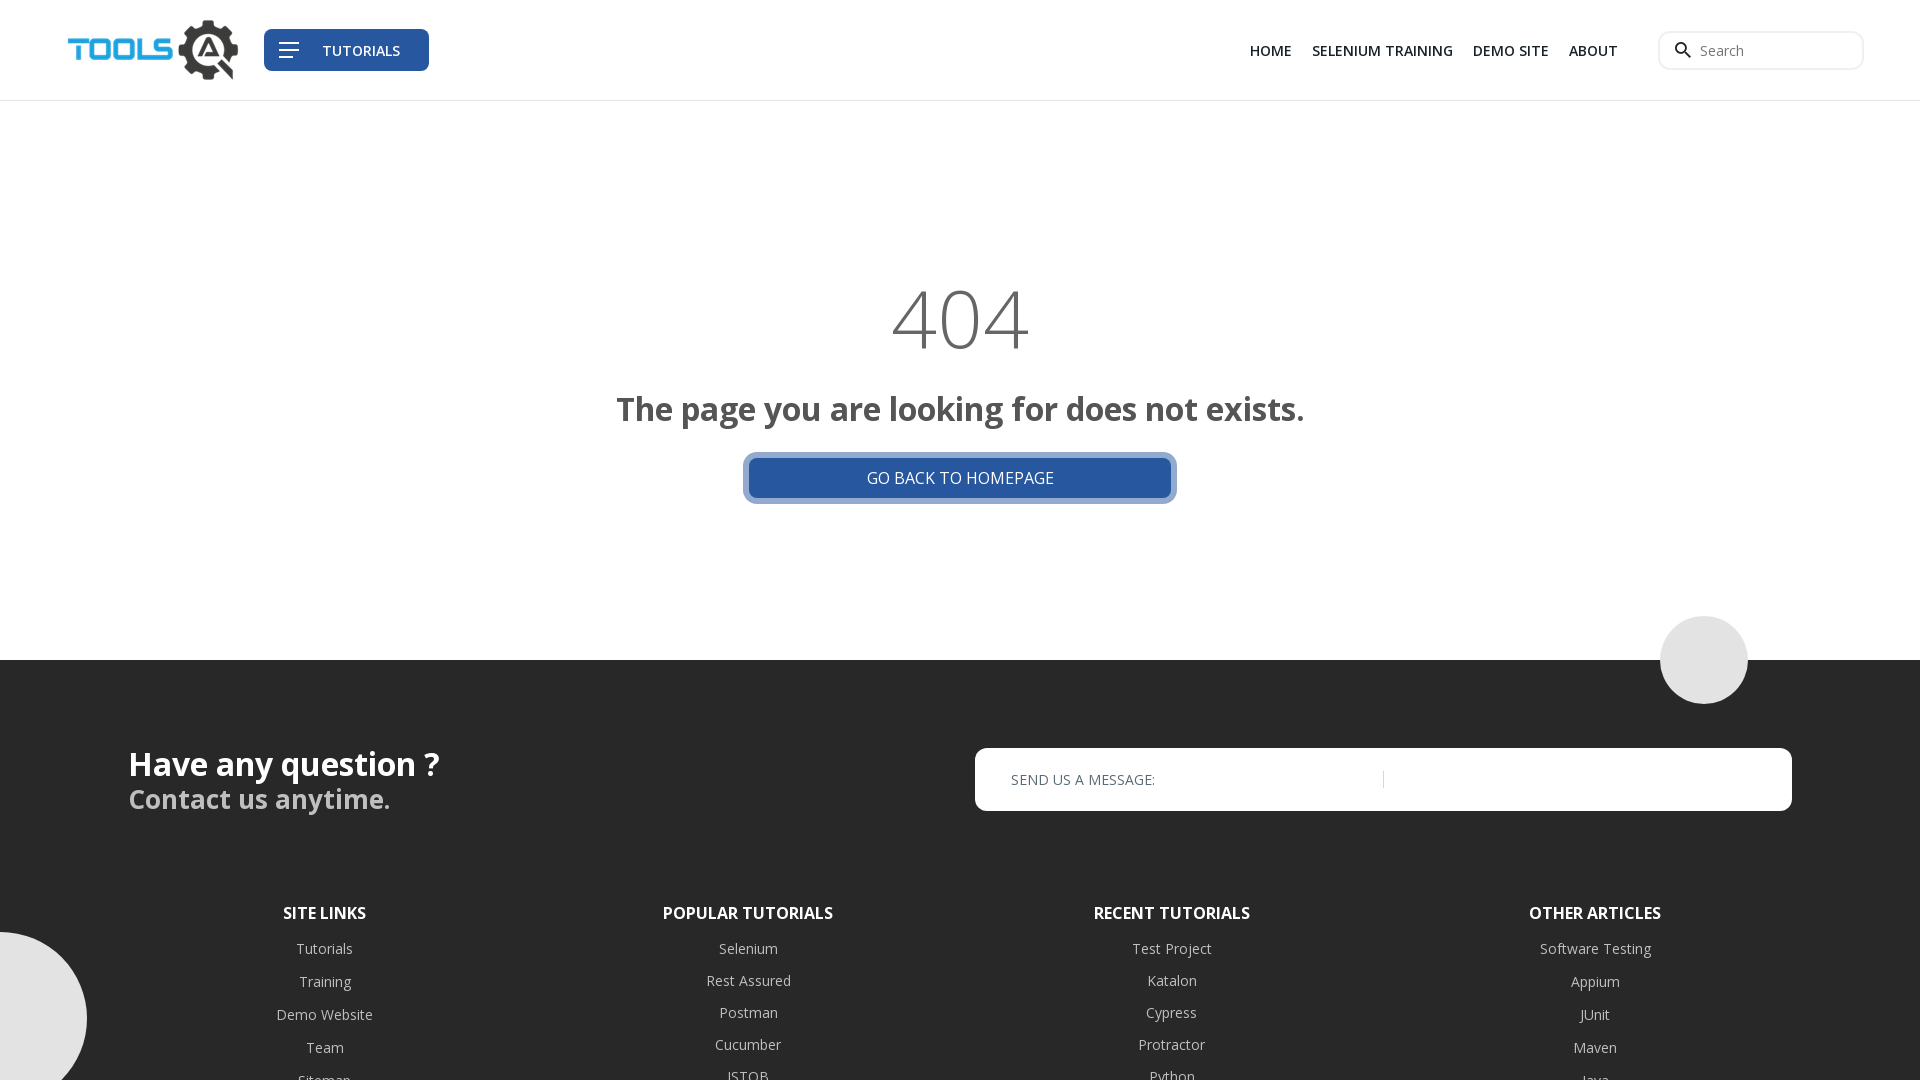

Page DOM content loaded successfully
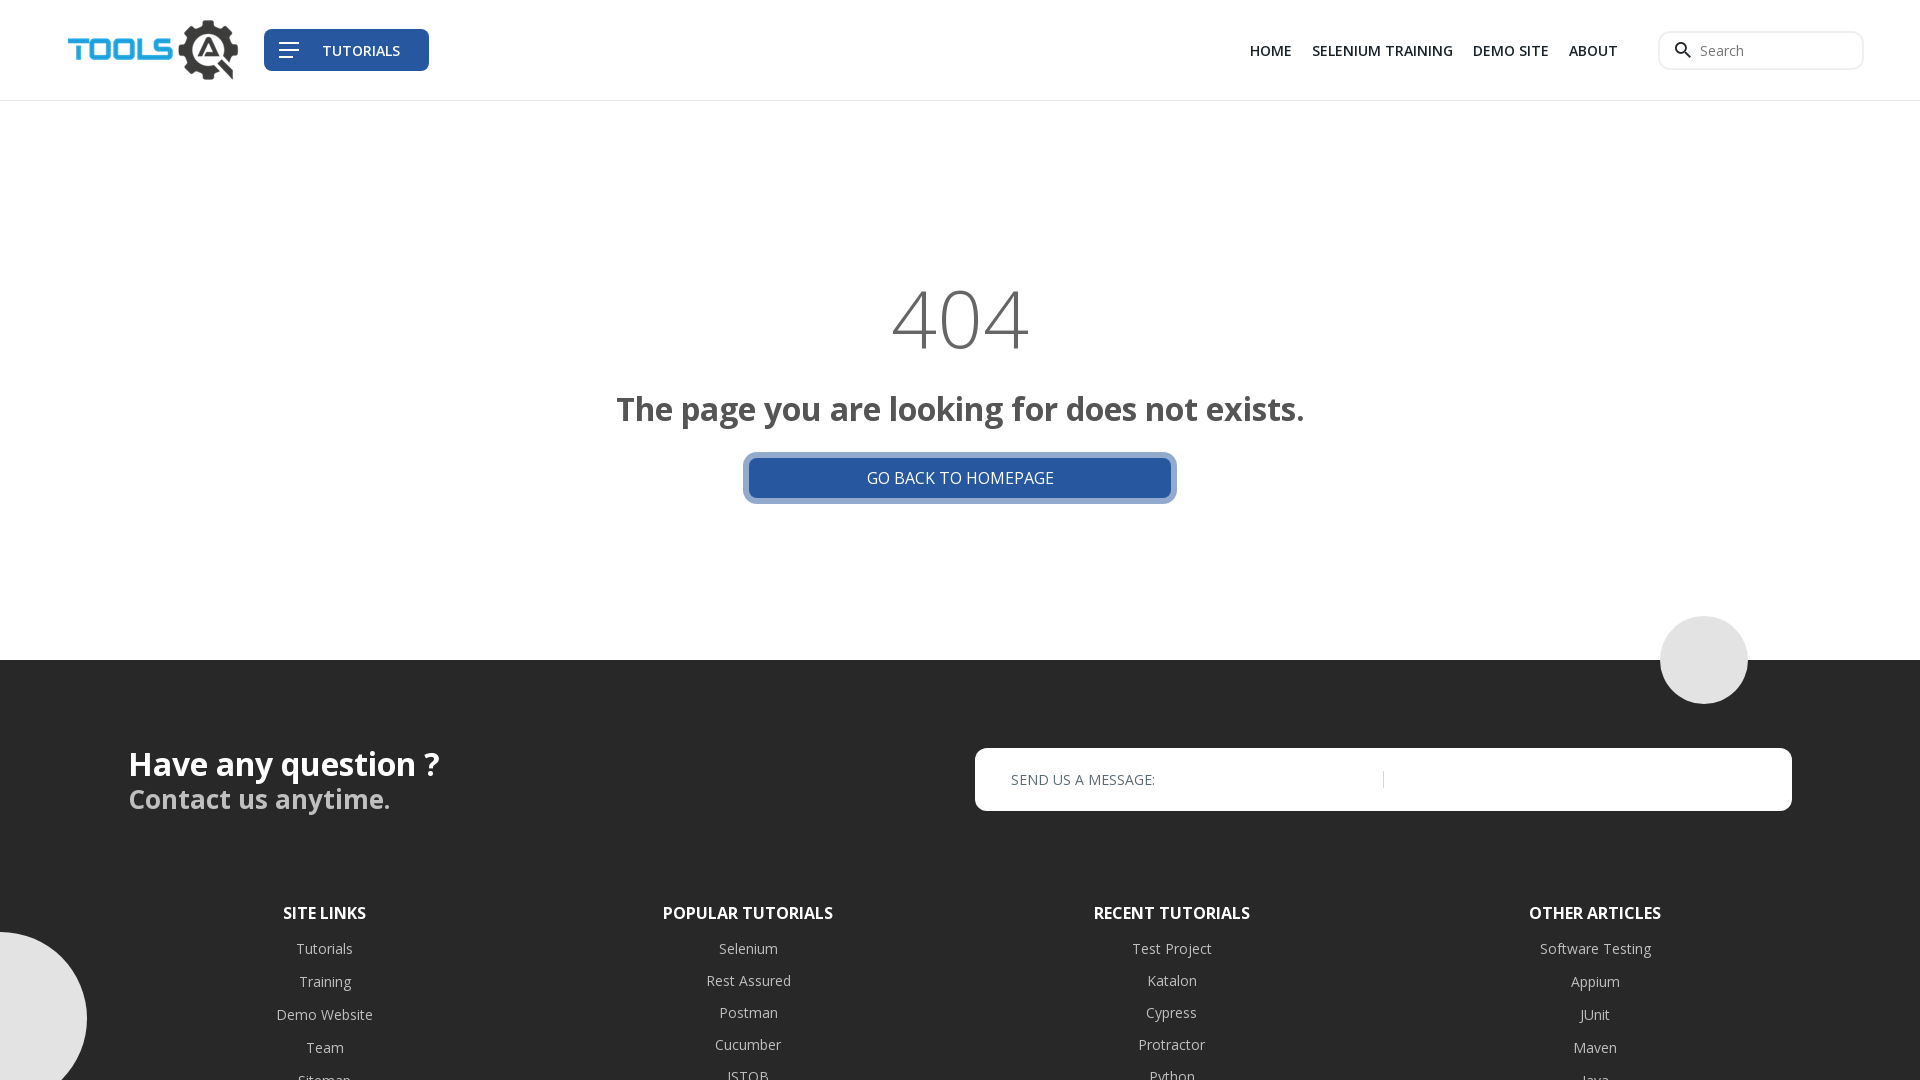

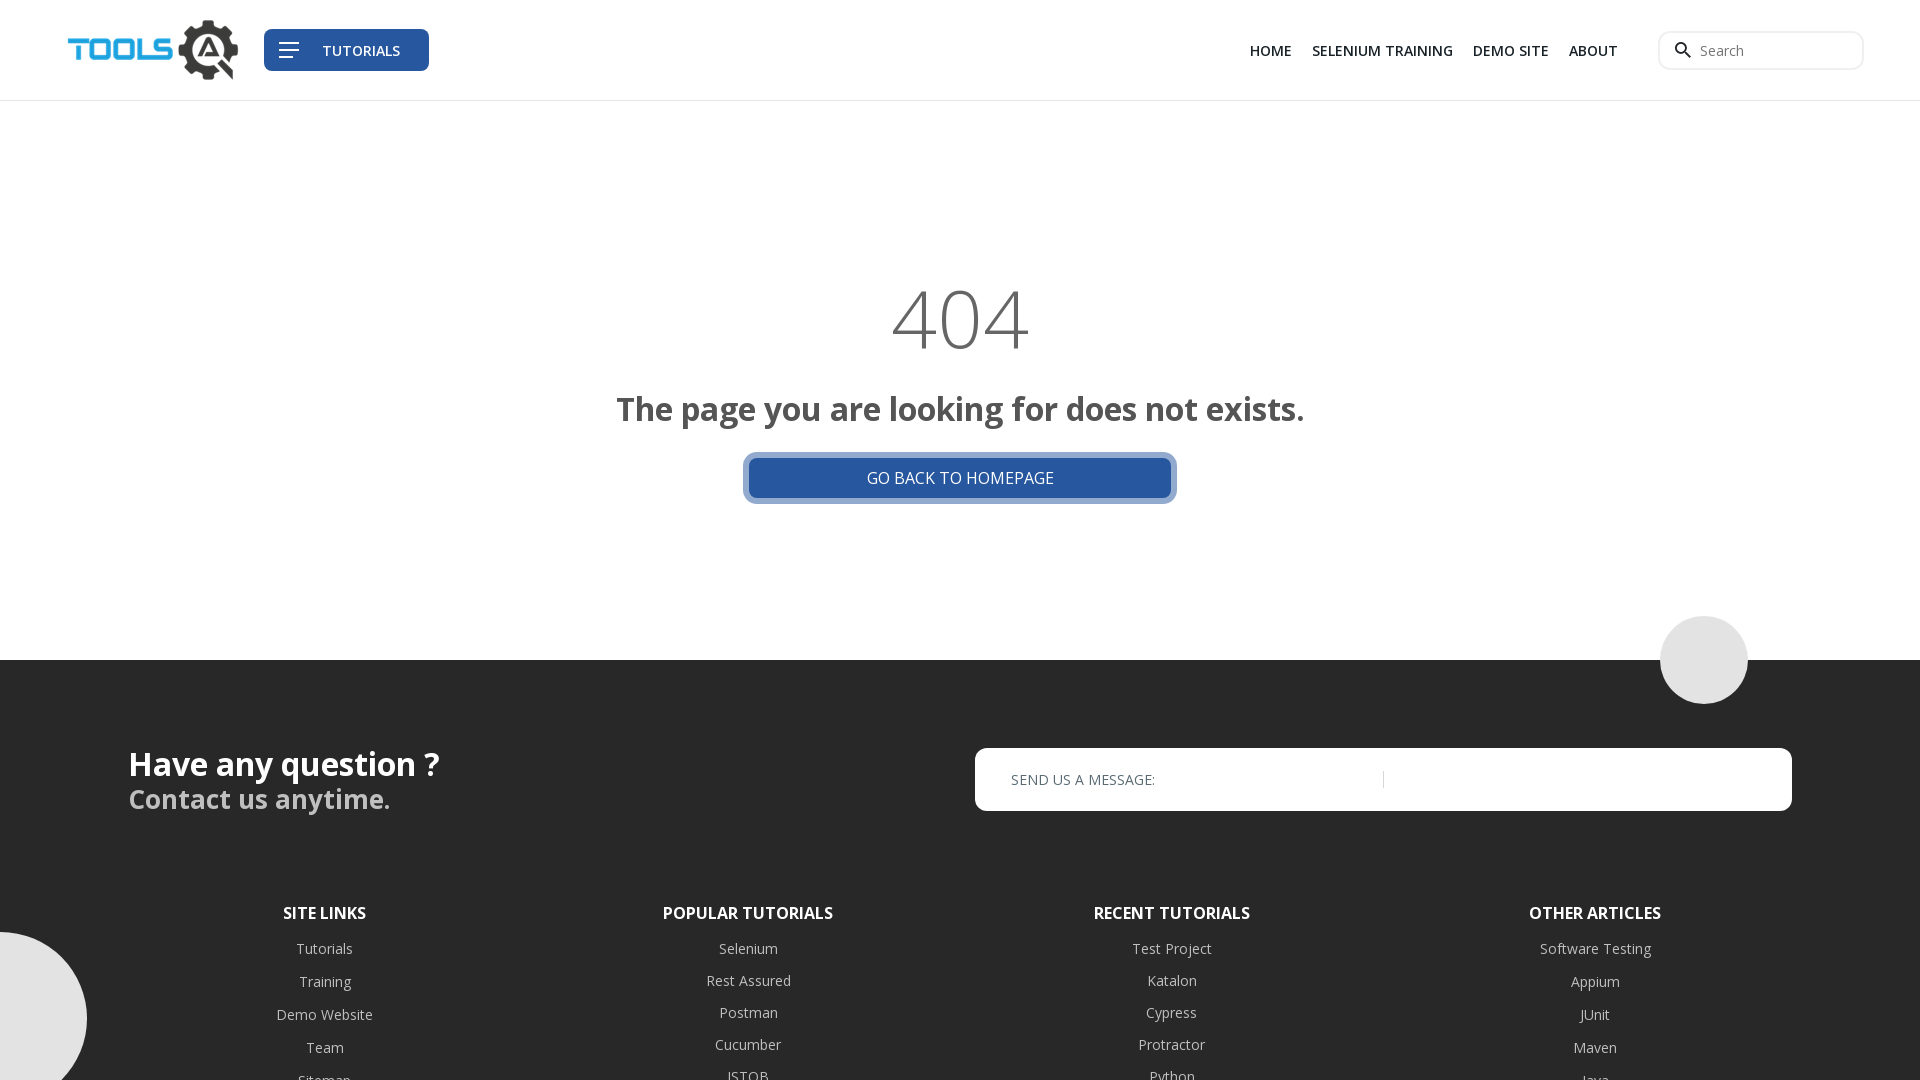